Tests JavaScript prompt handling by clicking a button that triggers a JS prompt, entering text, and accepting it

Starting URL: https://the-internet.herokuapp.com/javascript_alerts

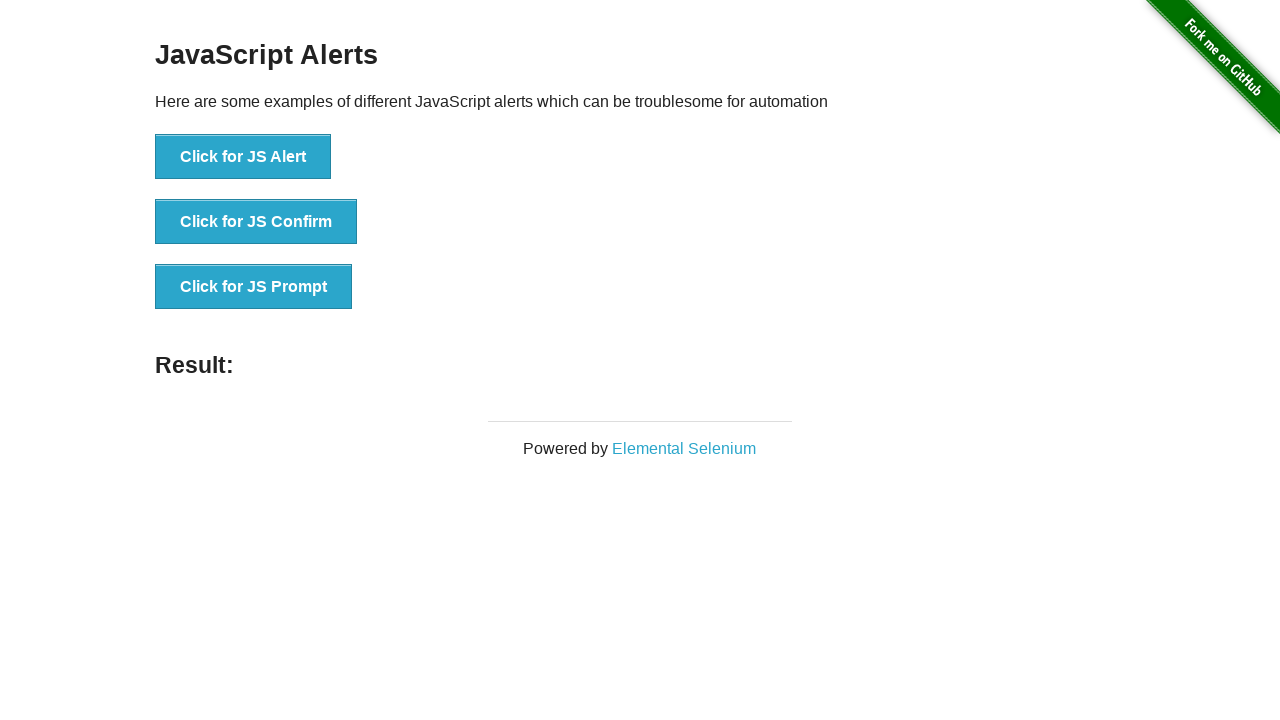

Set up dialog handler to accept prompt with text 'Kristen'
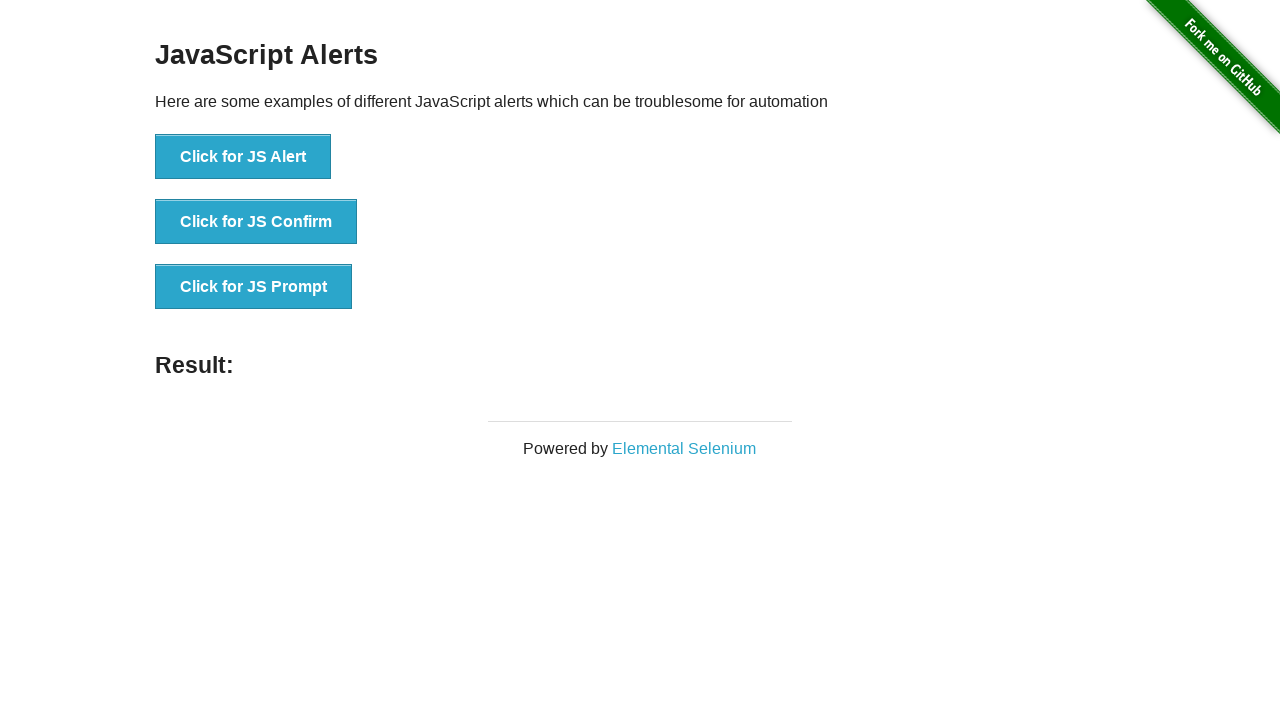

Clicked button to trigger JavaScript prompt at (254, 287) on xpath=//button[@onclick='jsPrompt()']
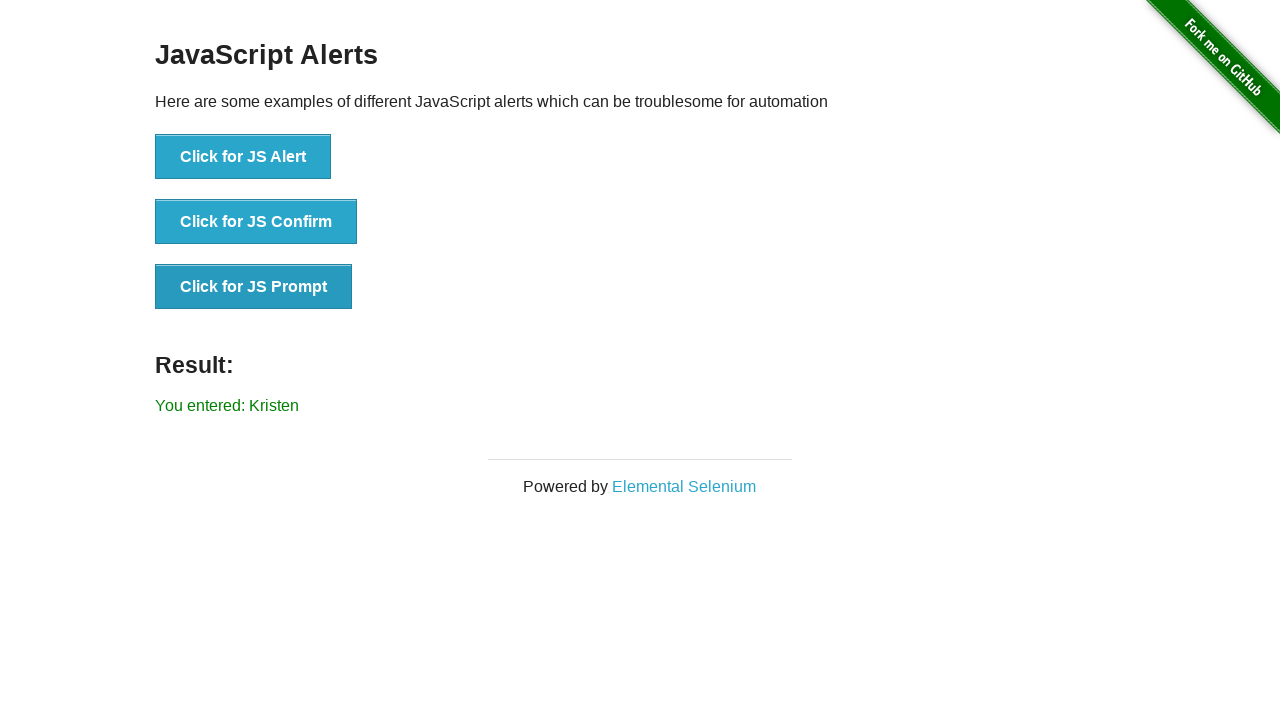

Waited for result element to appear
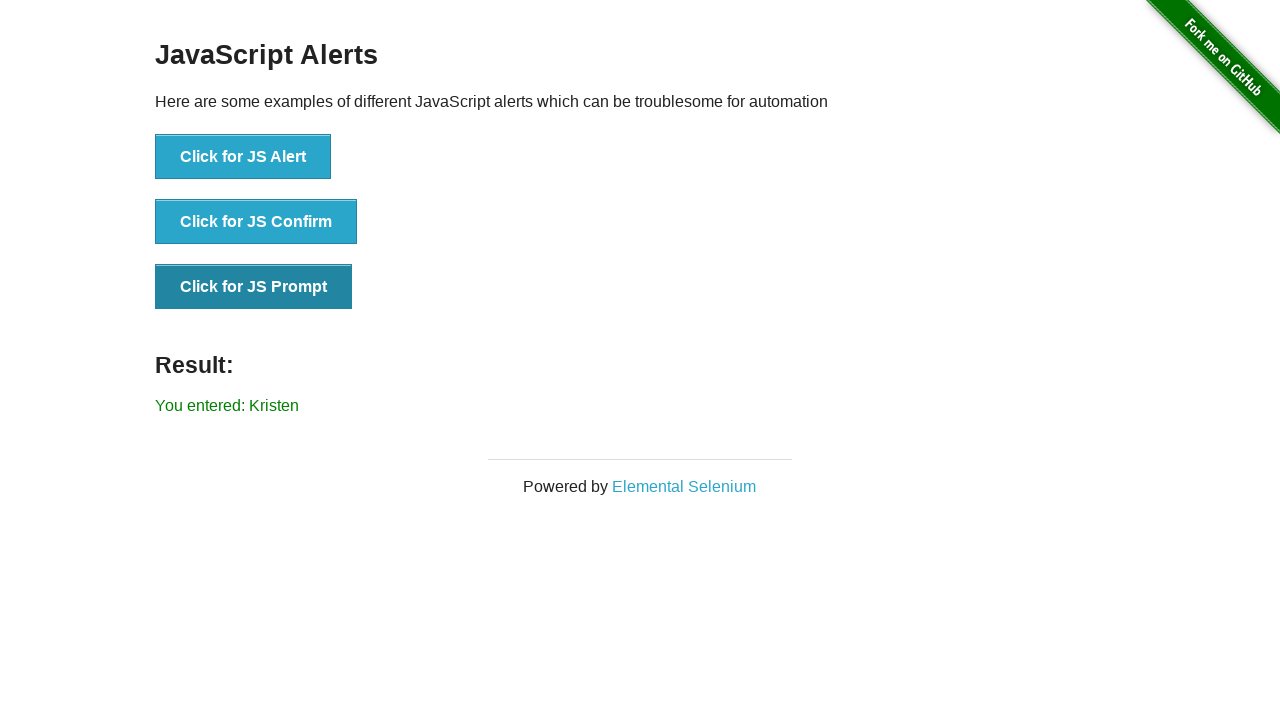

Retrieved result text content
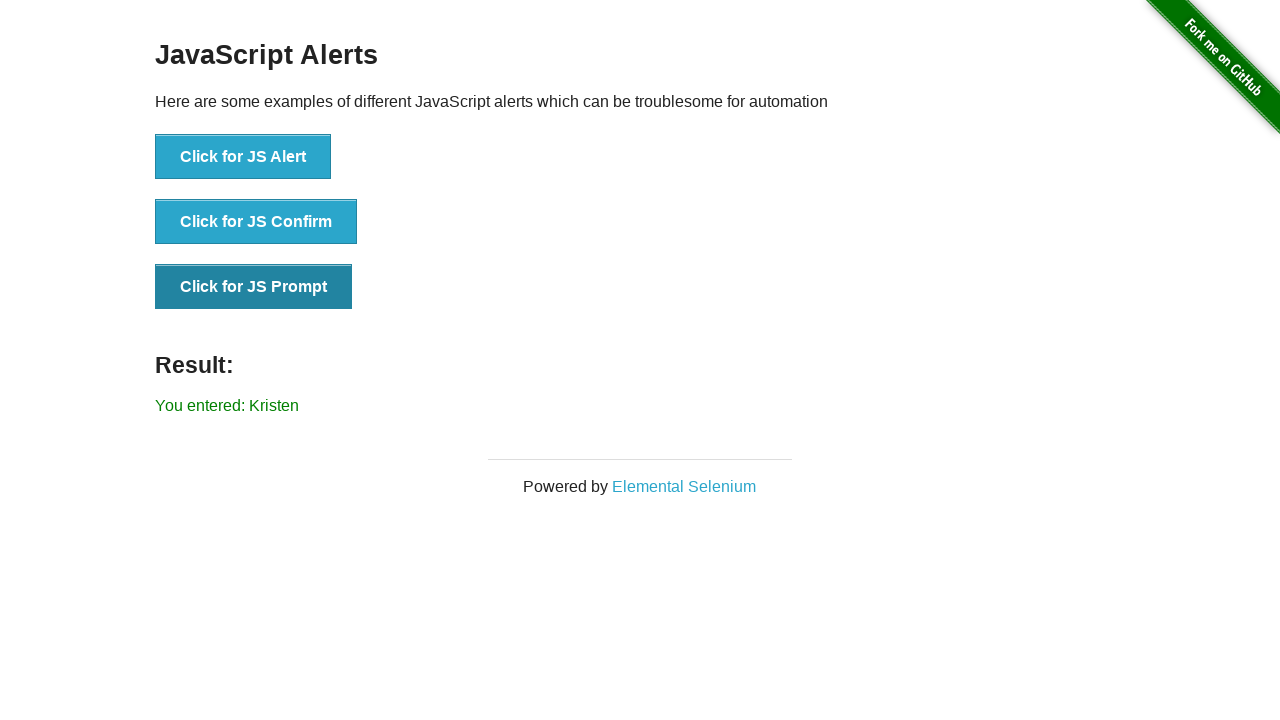

Verified result contains 'Kristen'
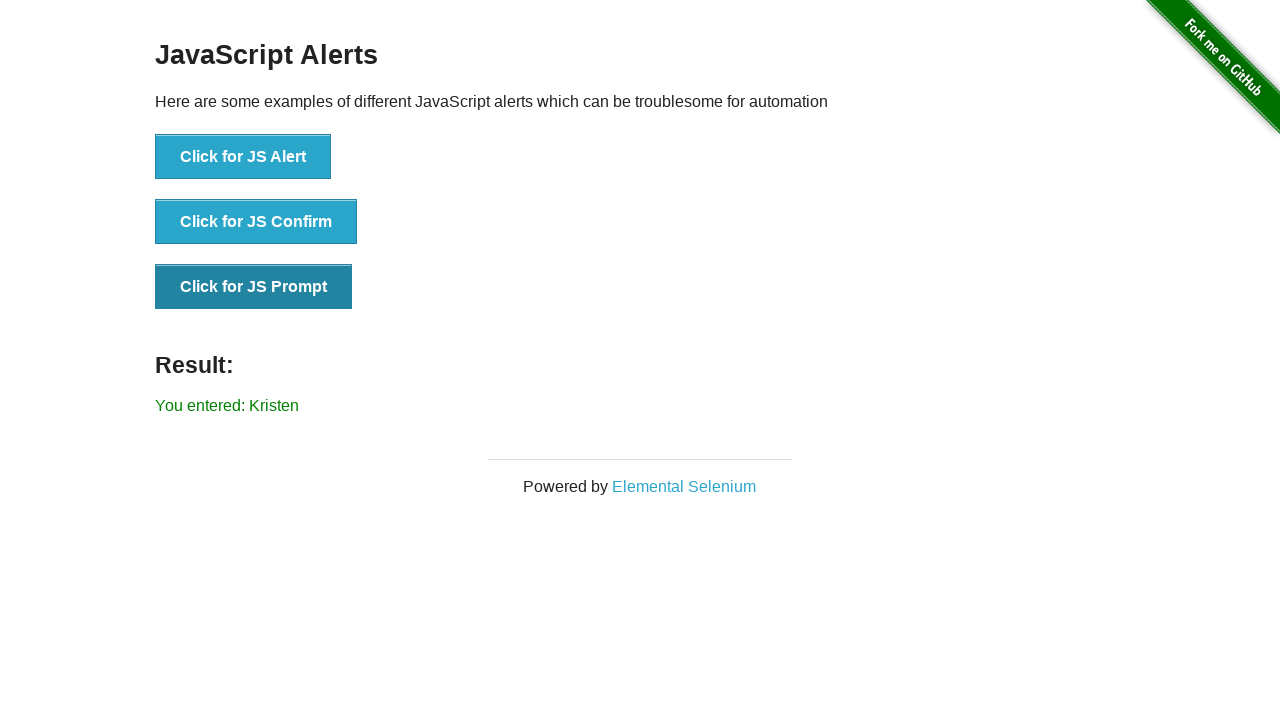

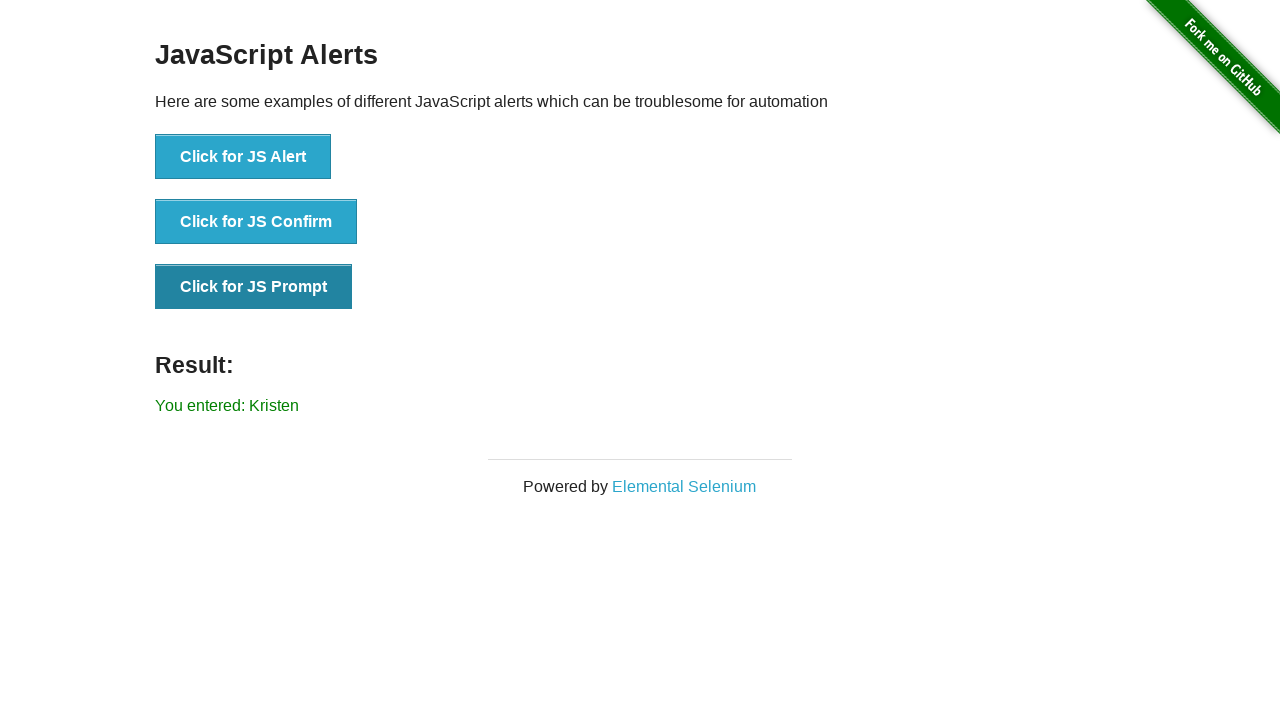